Tests dynamic dropdown functionality by selecting an origin airport (Bangalore) and destination airport (Chennai) from cascading dropdown menus on a flight booking practice page.

Starting URL: https://rahulshettyacademy.com/dropdownsPractise/

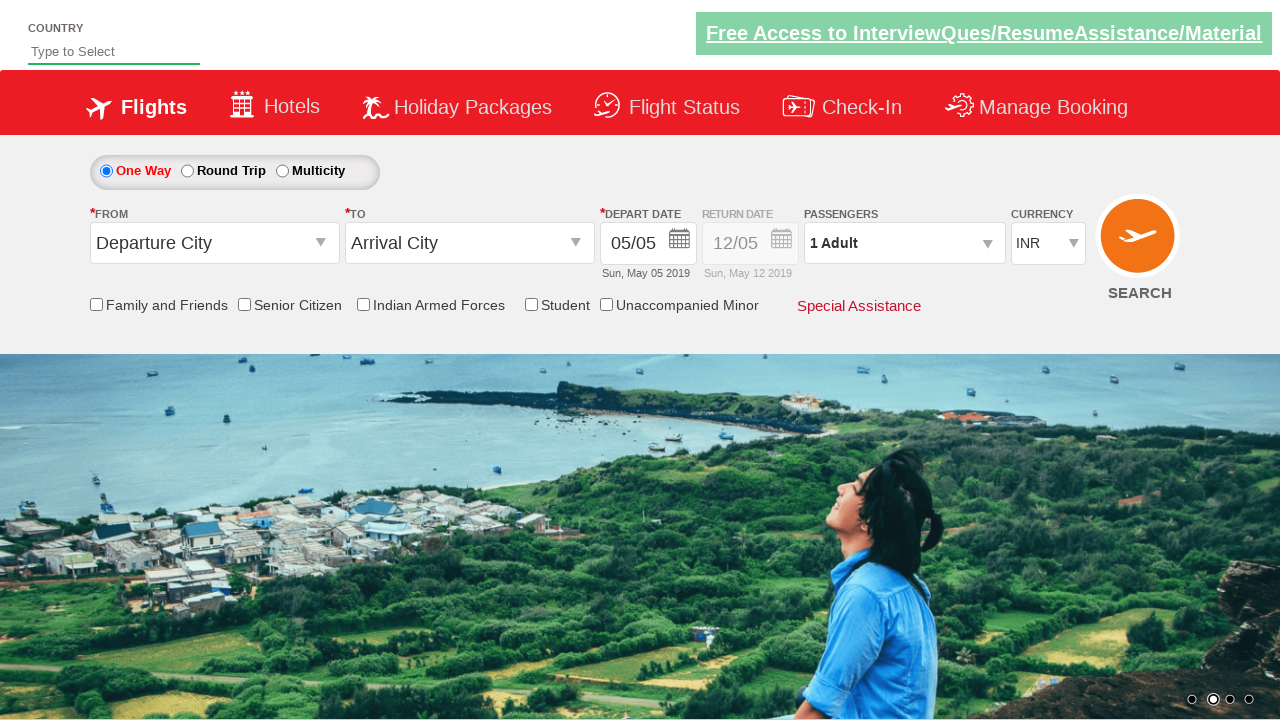

Clicked on origin station dropdown to open it at (214, 243) on #ctl00_mainContent_ddl_originStation1_CTXT
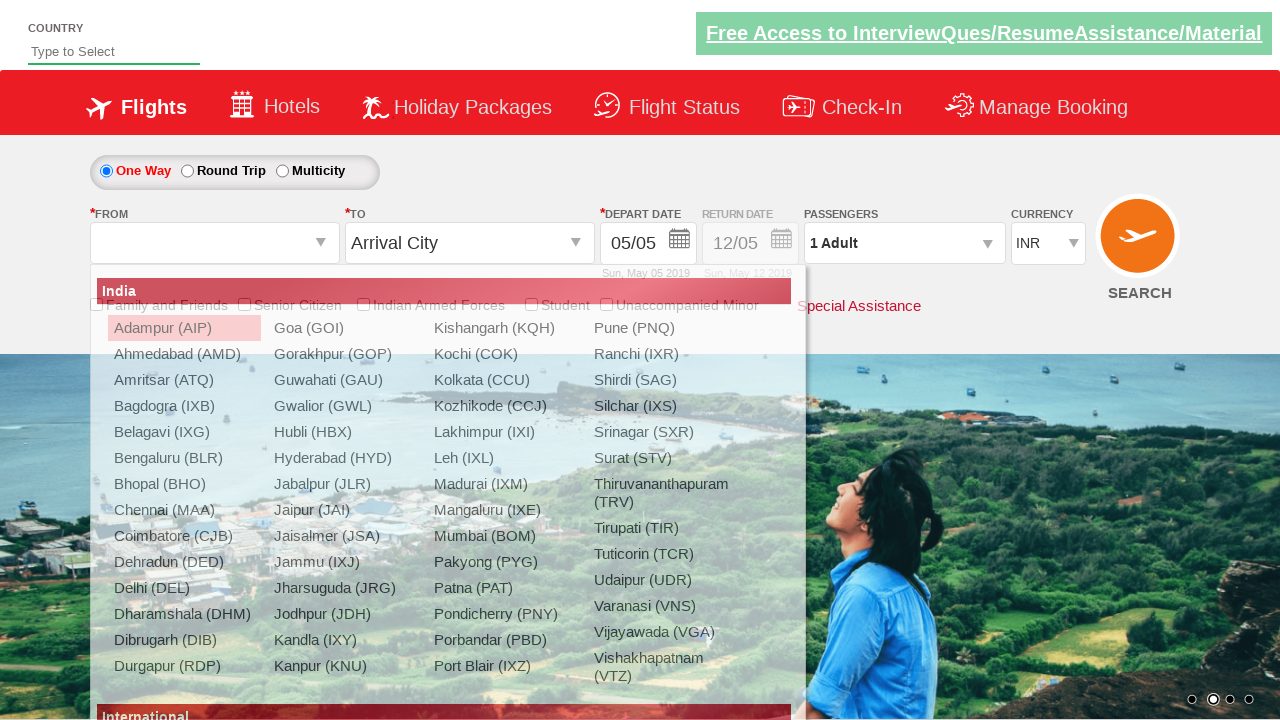

Selected Bangalore (BLR) as origin airport at (184, 458) on xpath=//a[@value='BLR']
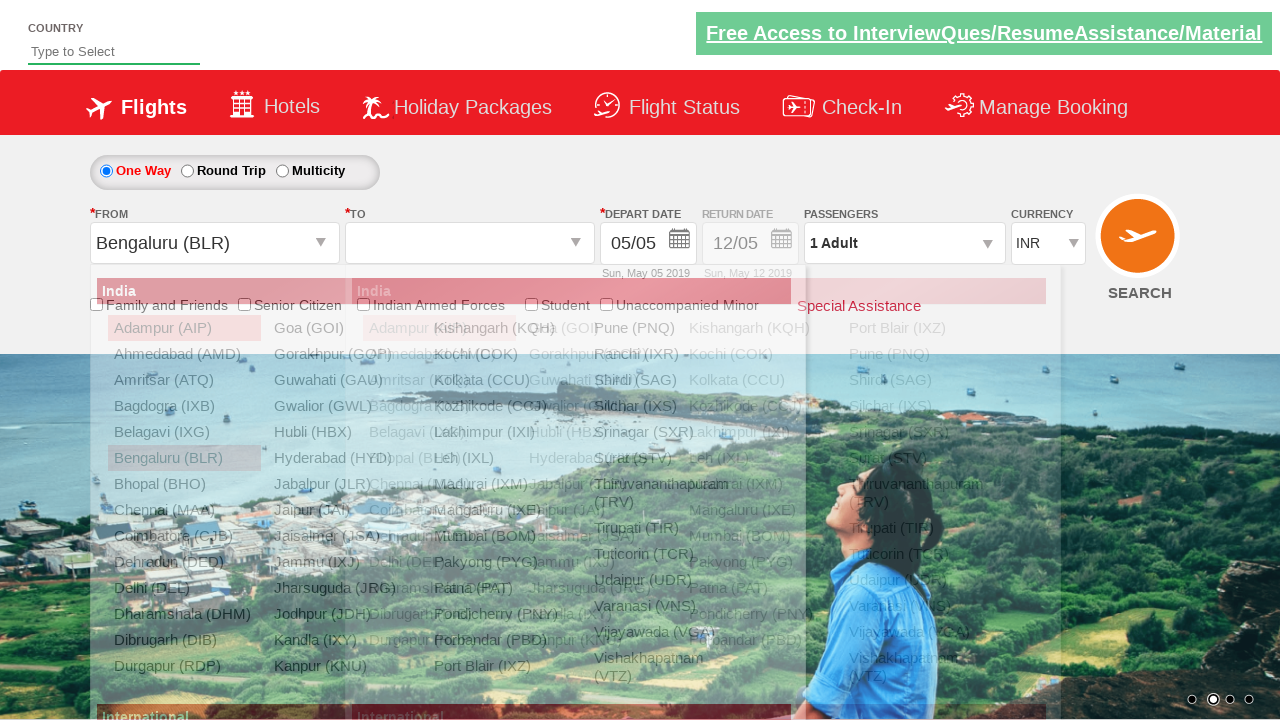

Waited for destination dropdown to be ready
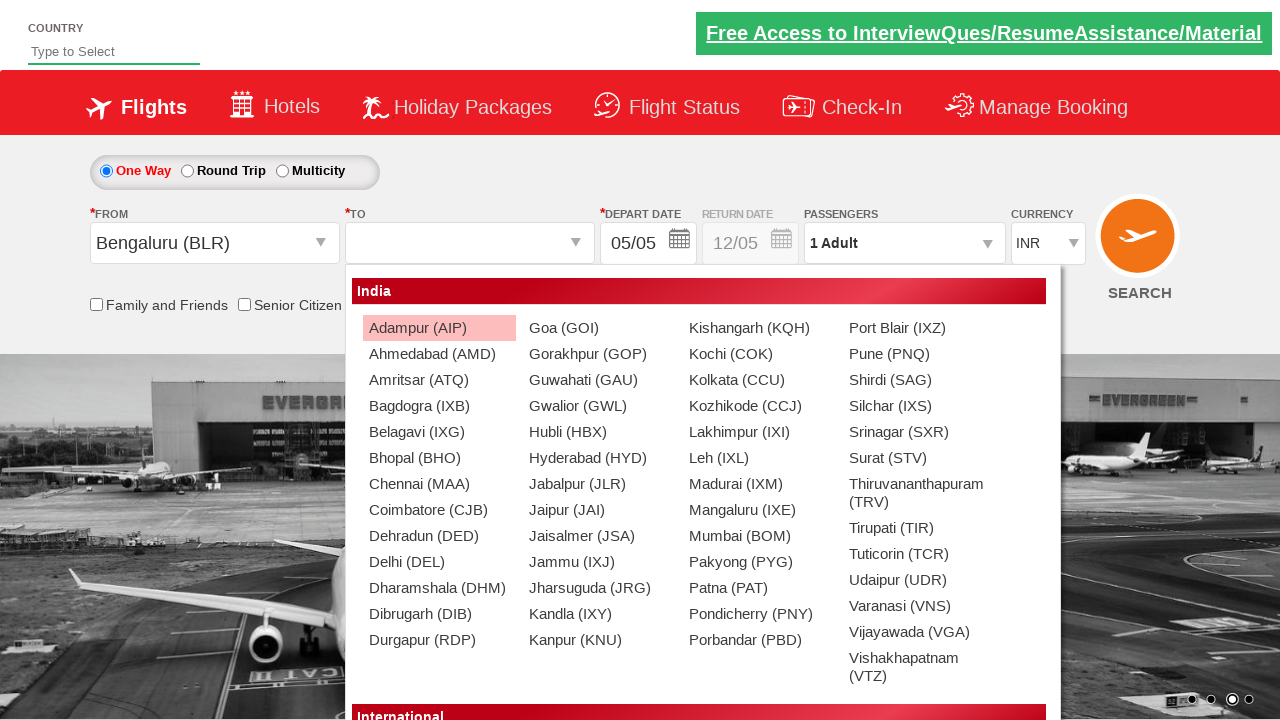

Selected Chennai (MAA) as destination airport at (439, 484) on xpath=//div[@id='glsctl00_mainContent_ddl_destinationStation1_CTNR']//a[@value='
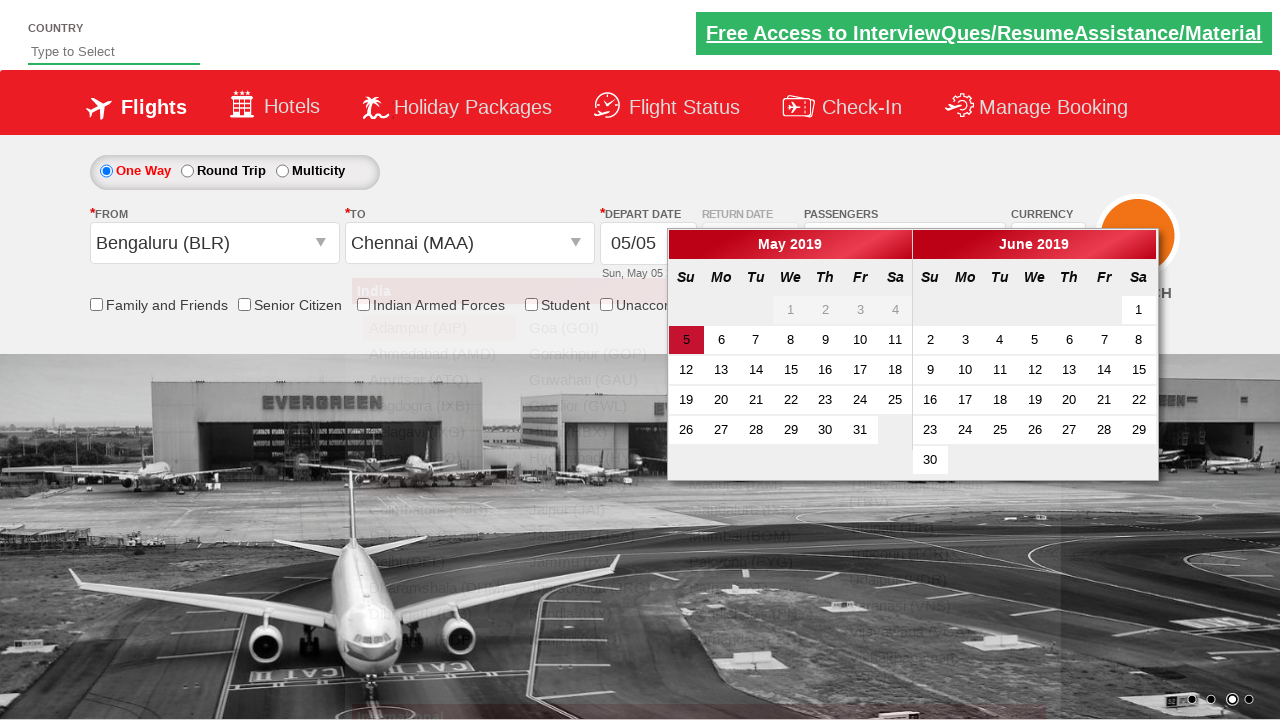

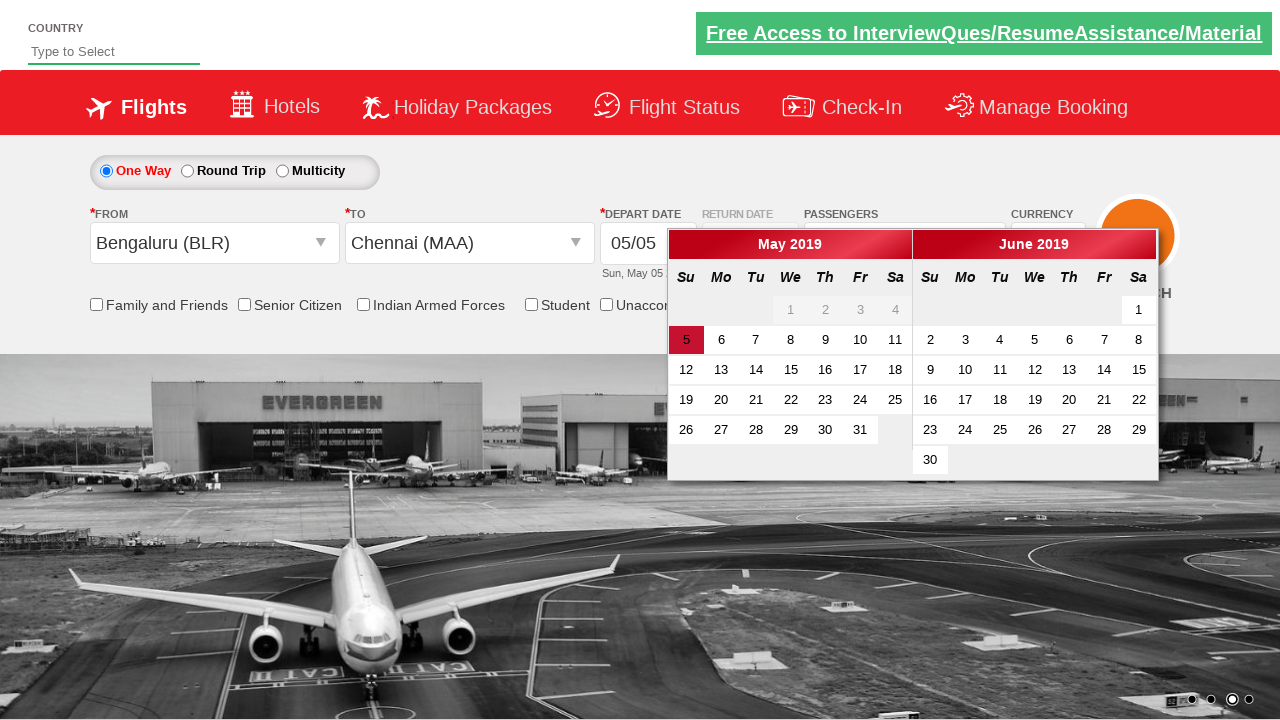